Tests double-click functionality by navigating to the Elements section, clicking the Buttons page, and performing a double-click on a button to verify the message appears.

Starting URL: https://demoqa.com/

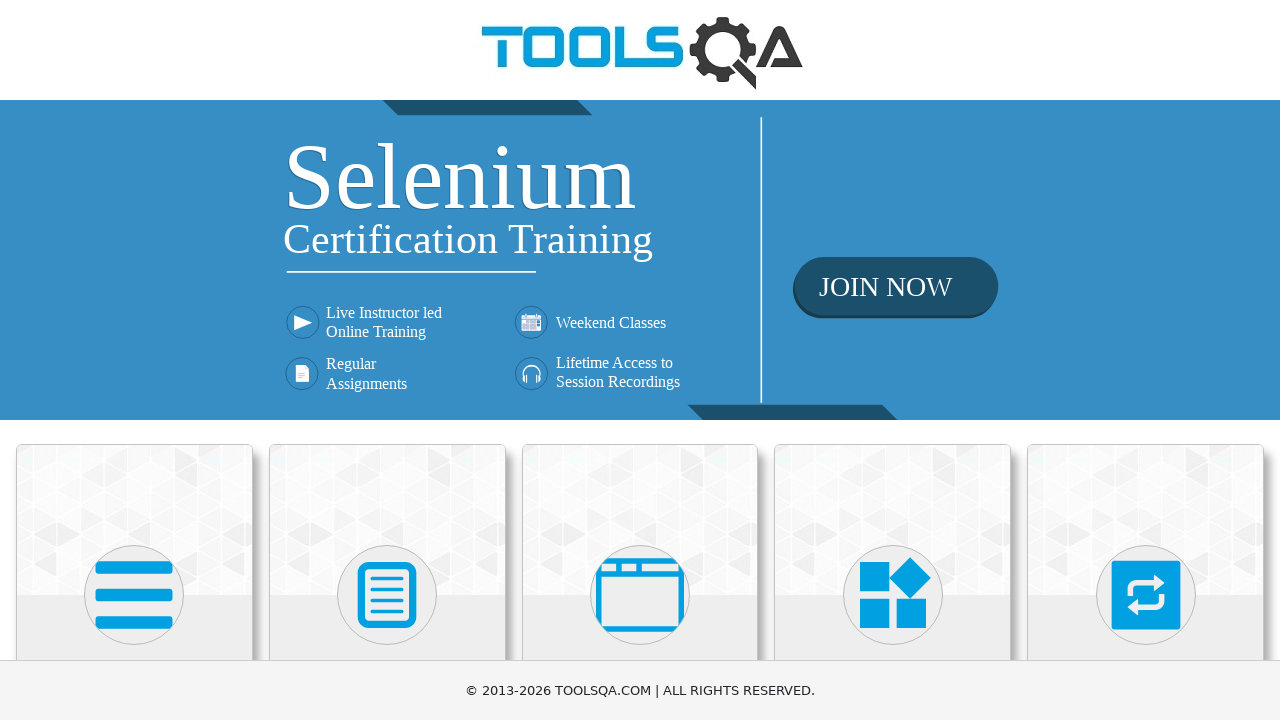

Clicked on Elements card at (134, 360) on xpath=//h5[text()='Elements']
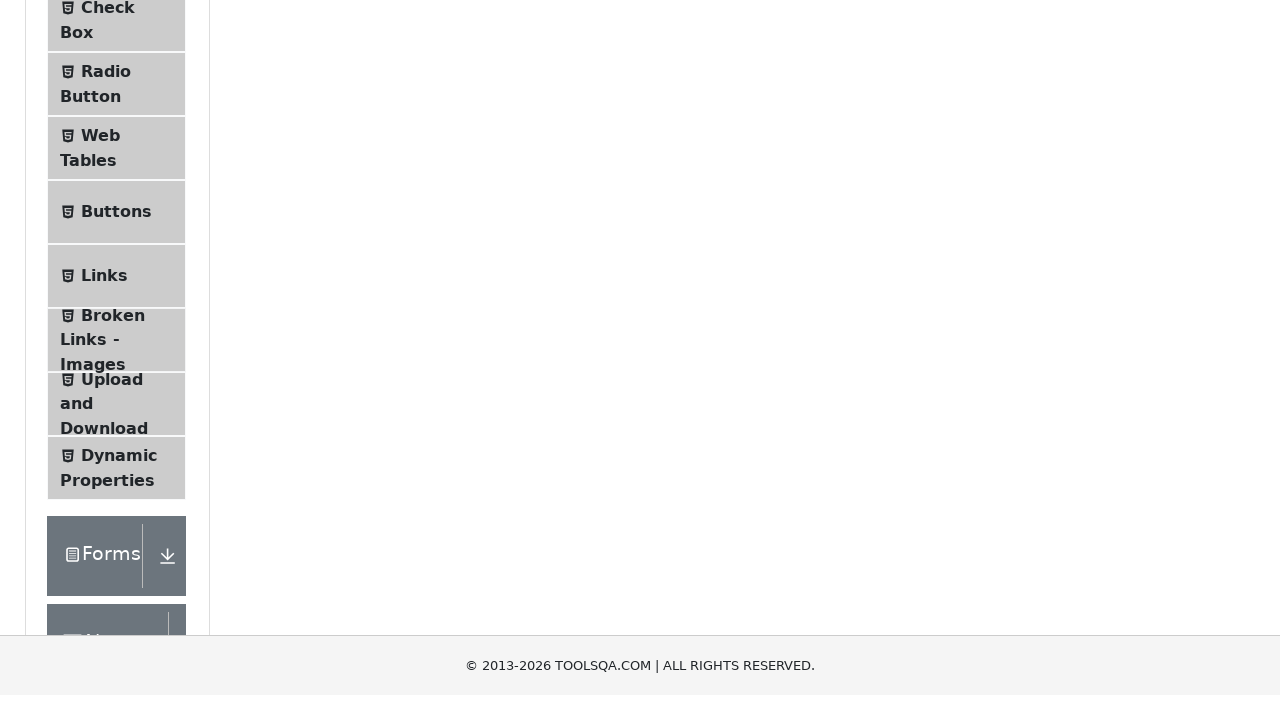

Clicked on Buttons menu item at (116, 517) on xpath=//span[@class='text' and text()='Buttons']
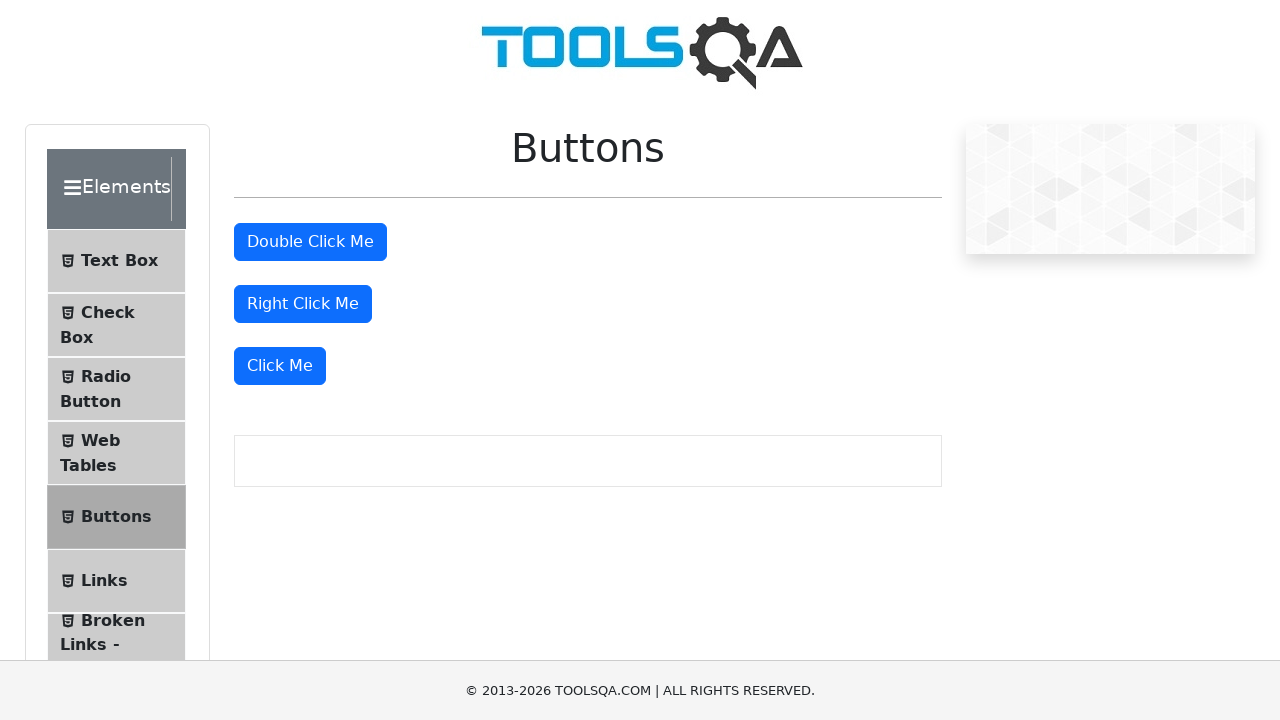

Double-clicked on the button at (310, 242) on #doubleClickBtn
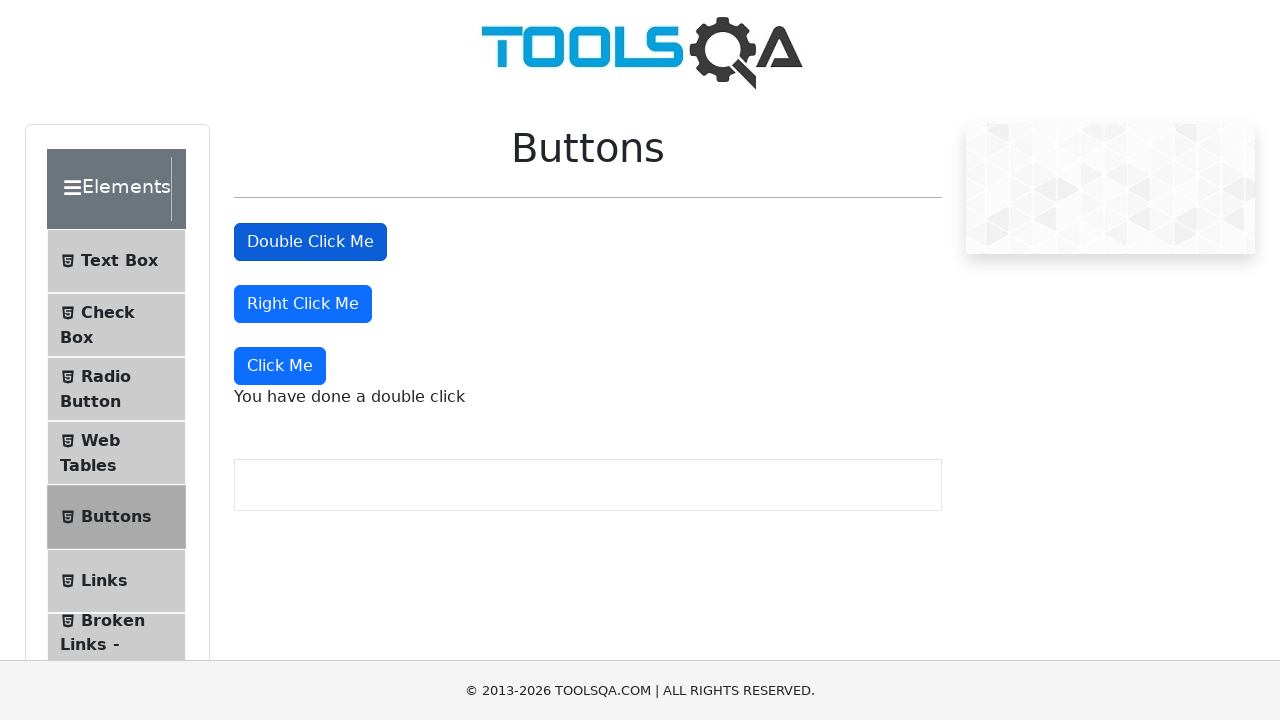

Double-click message appeared and verified
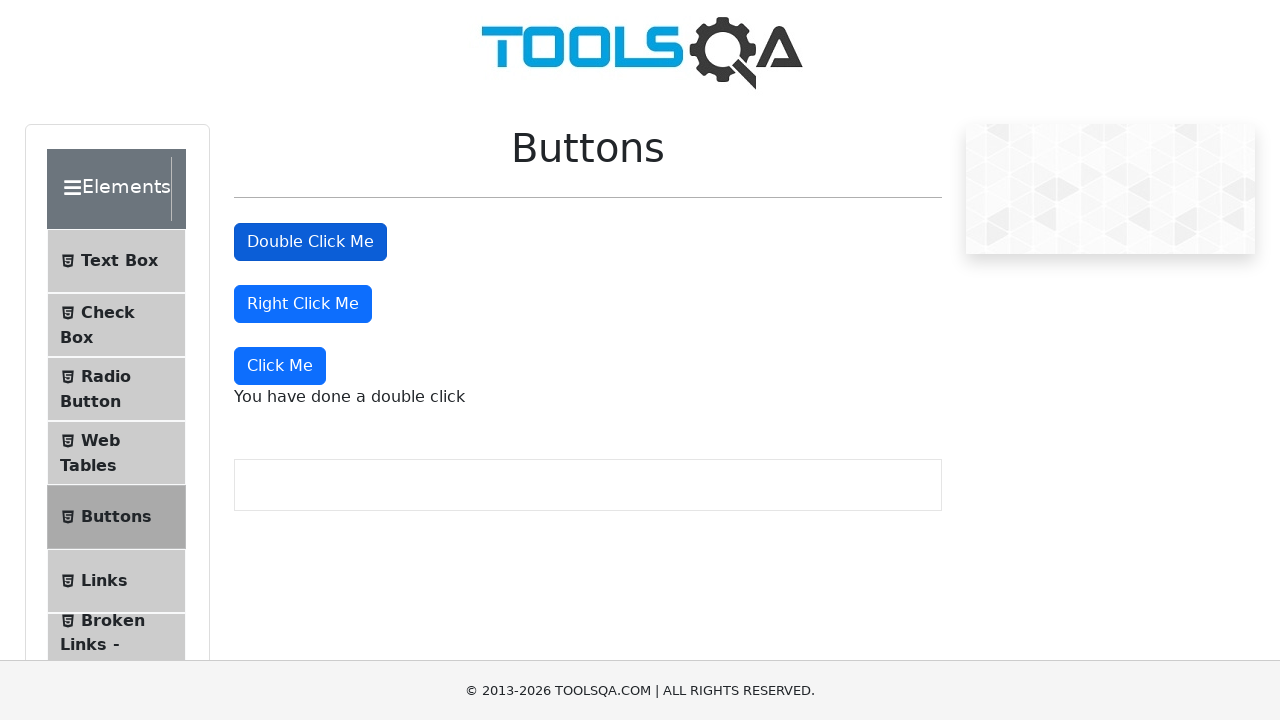

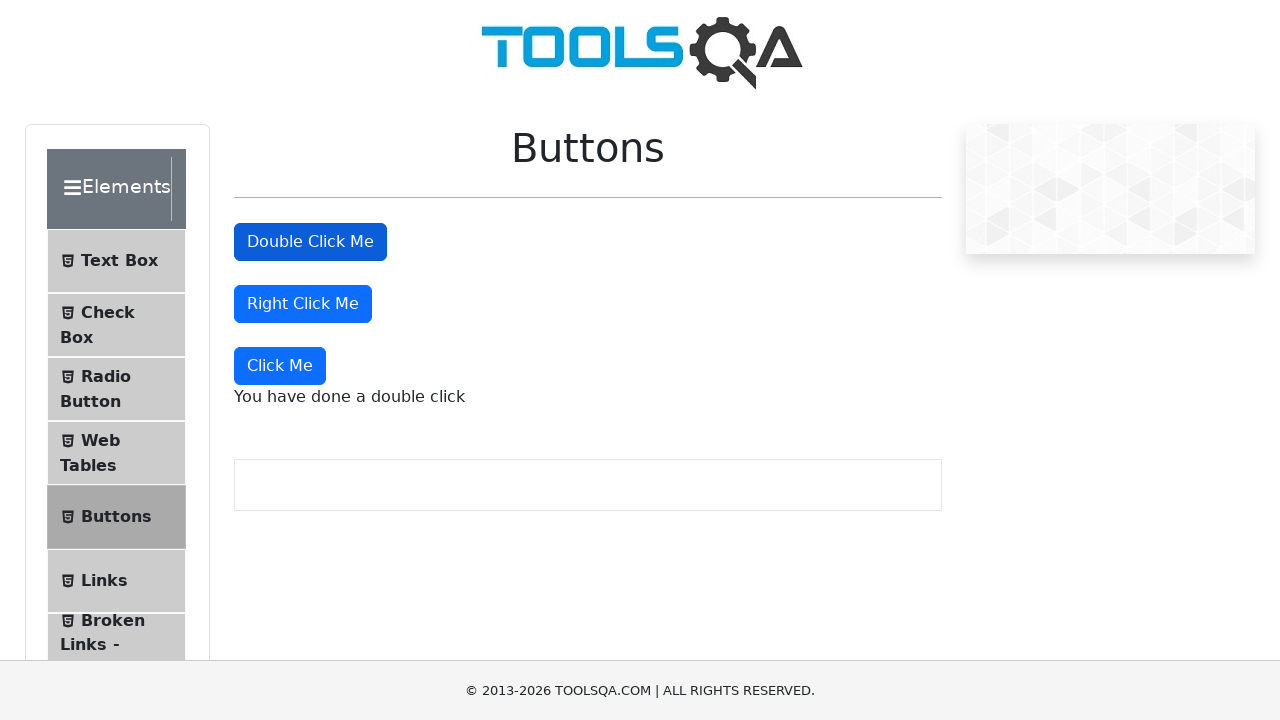